Tests keyboard key press functionality by sending SPACE key to a target element and LEFT arrow key using Actions, then verifying the displayed result text matches the expected key pressed.

Starting URL: http://the-internet.herokuapp.com/key_presses

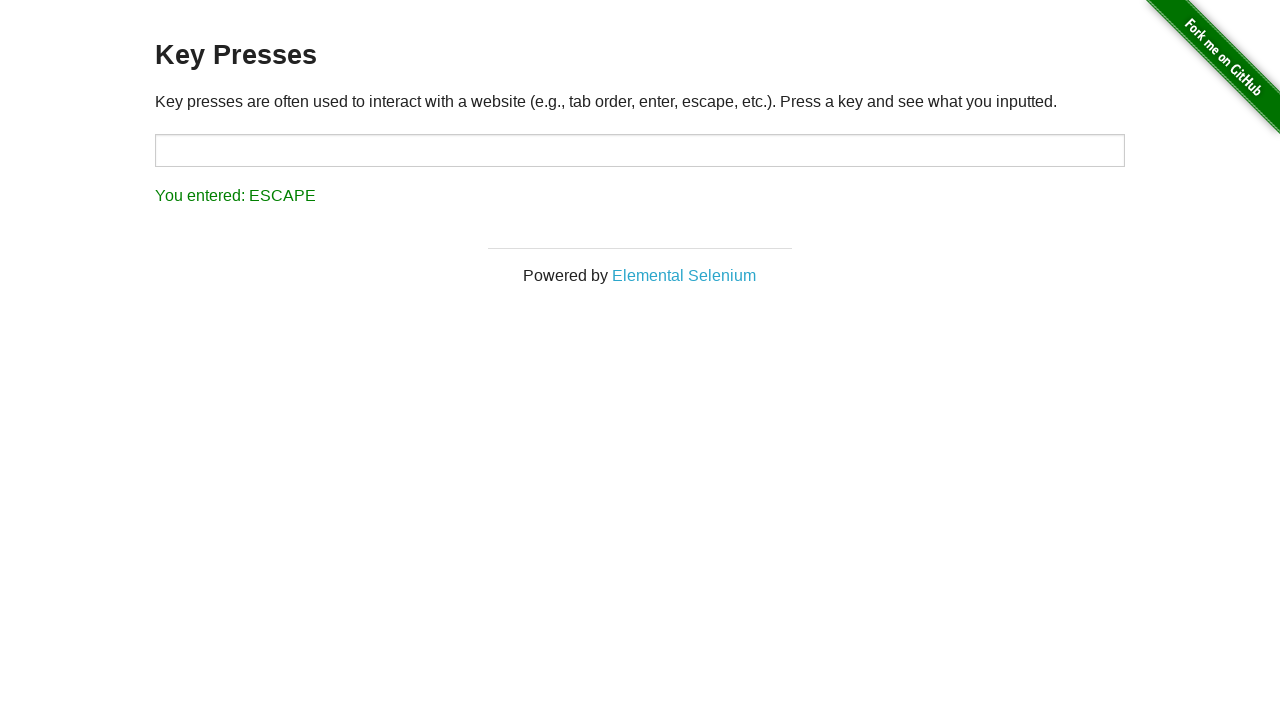

Pressed SPACE key on target element on #target
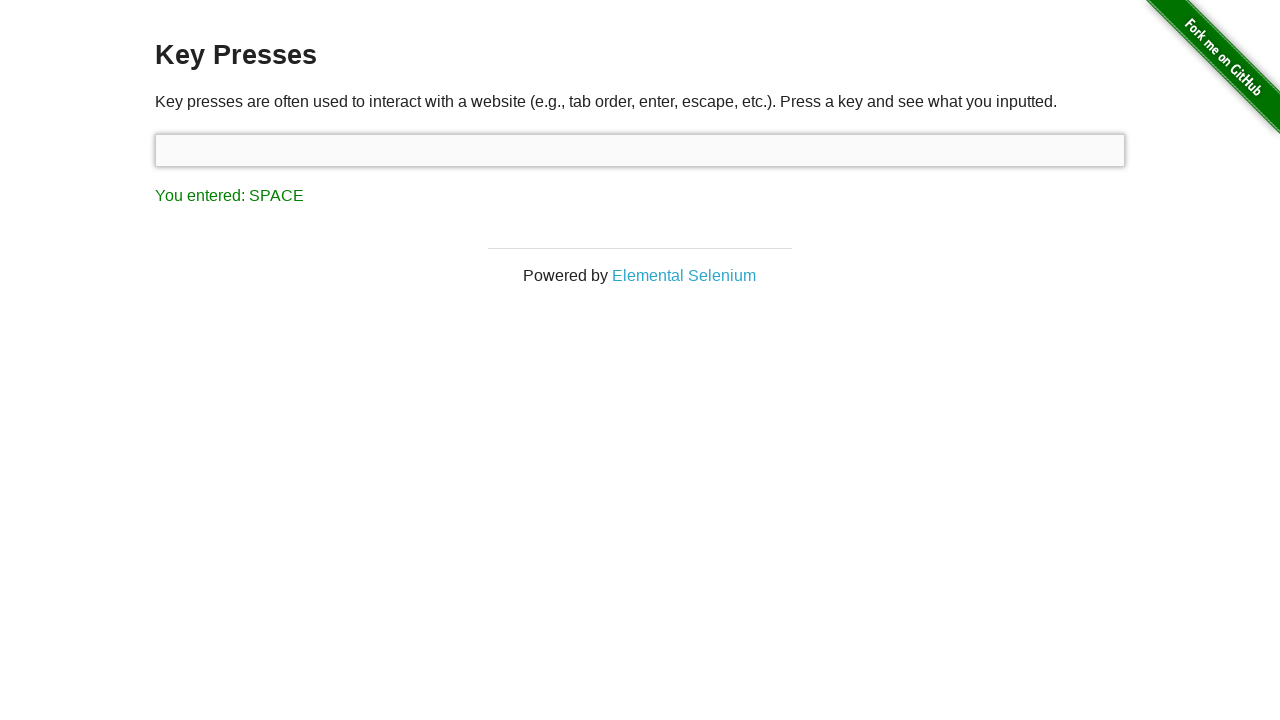

Result element loaded after SPACE key press
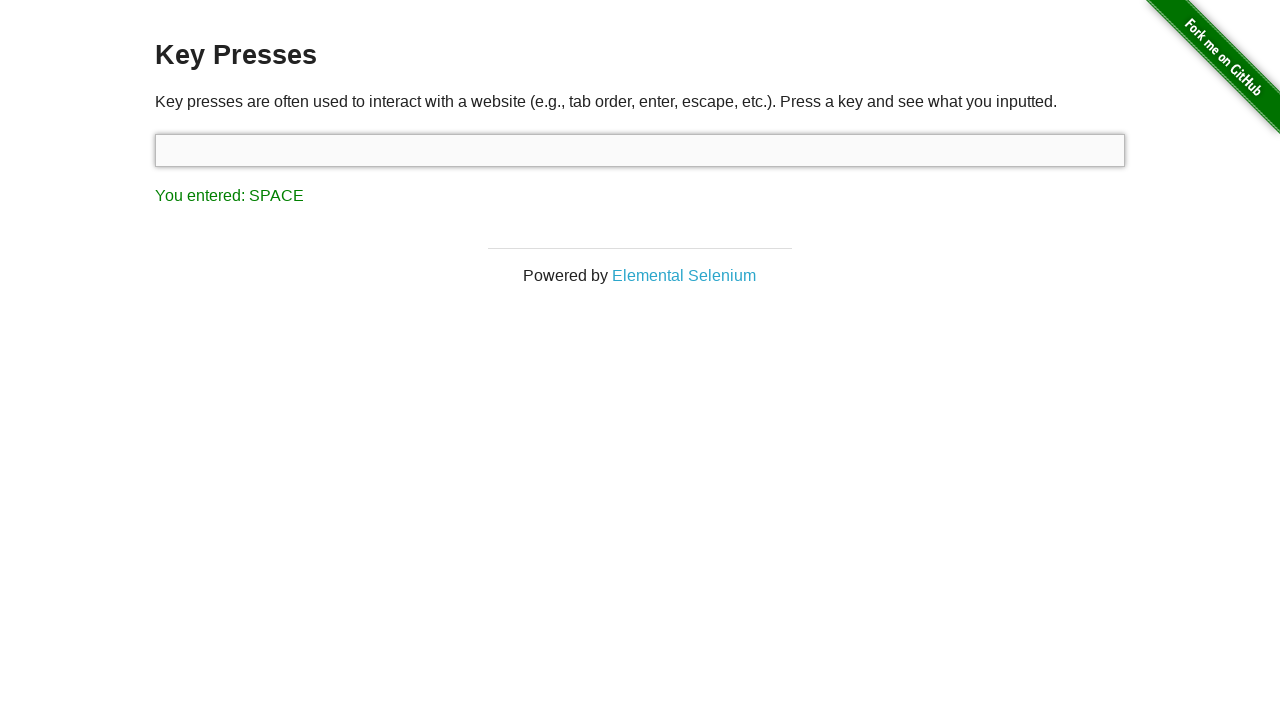

Retrieved result text content
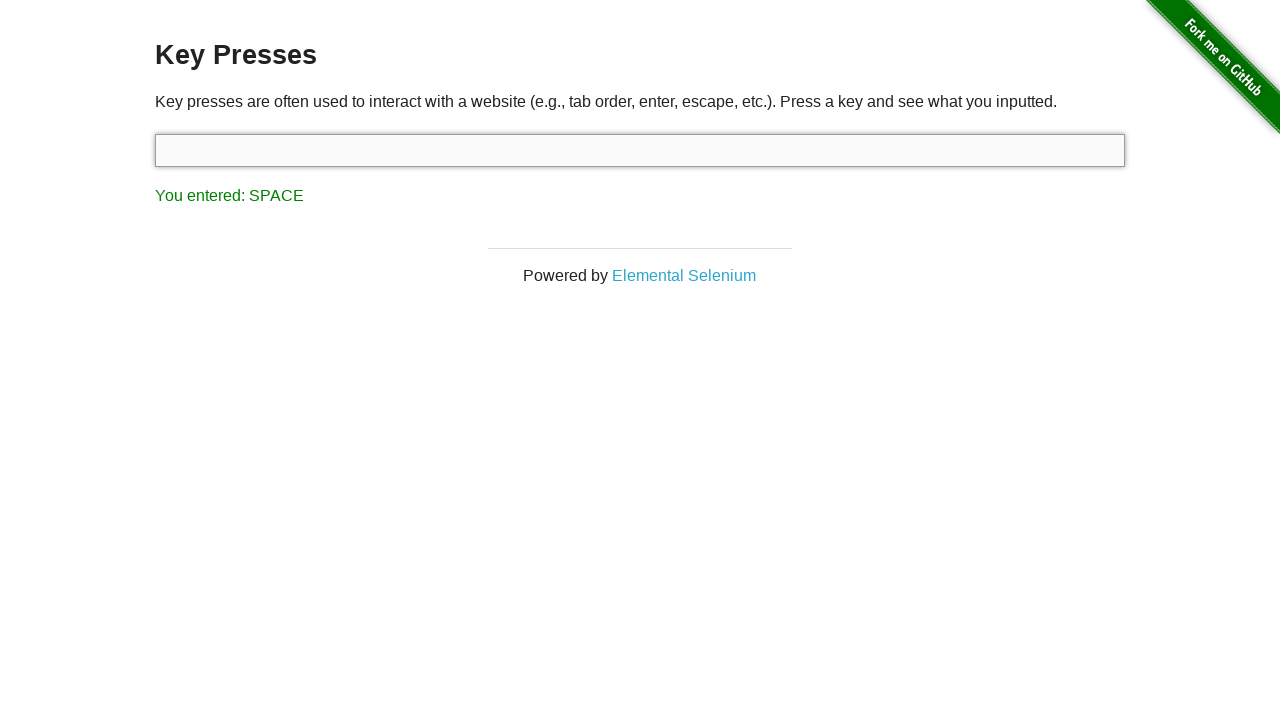

Verified SPACE key was correctly registered in result
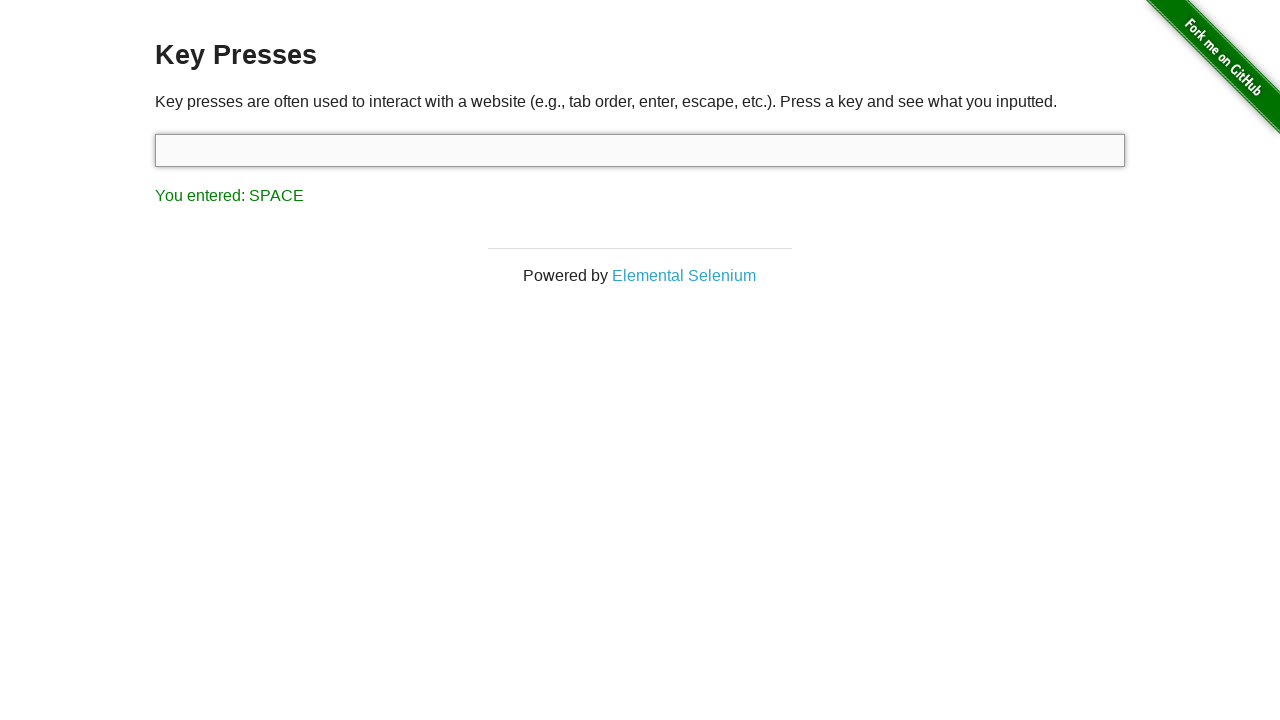

Pressed LEFT arrow key using keyboard
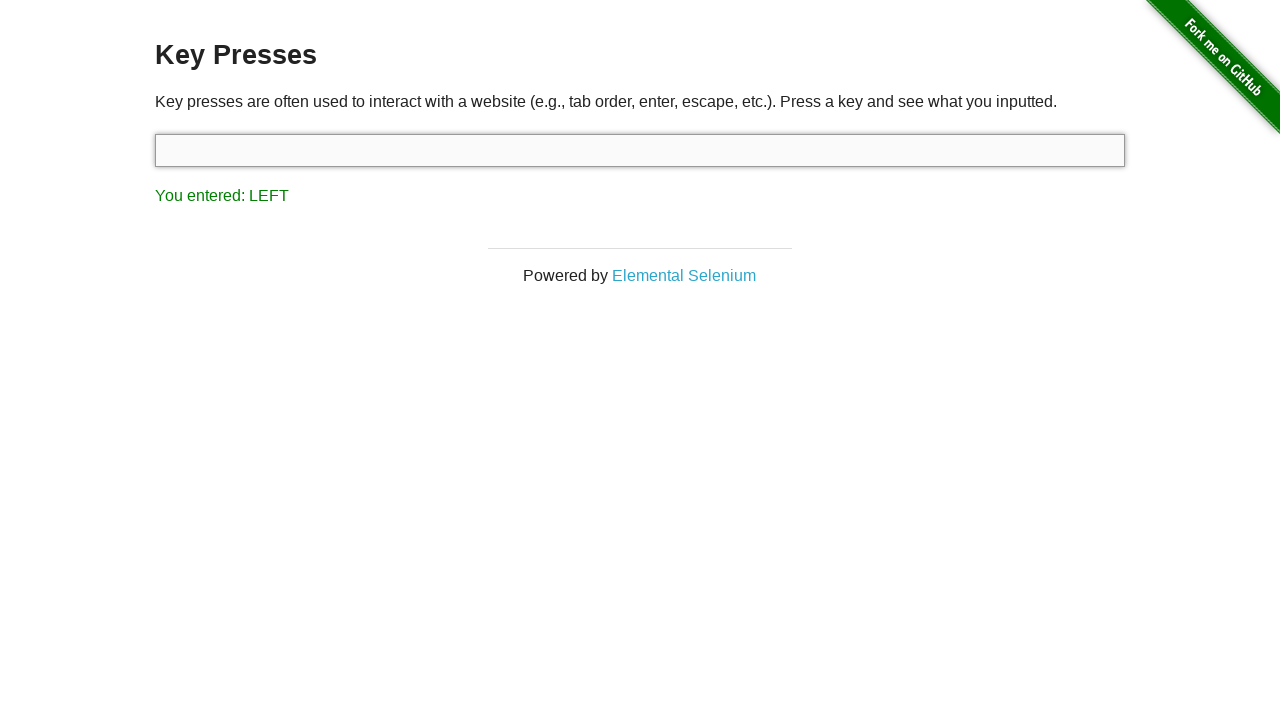

Retrieved result text content after LEFT arrow press
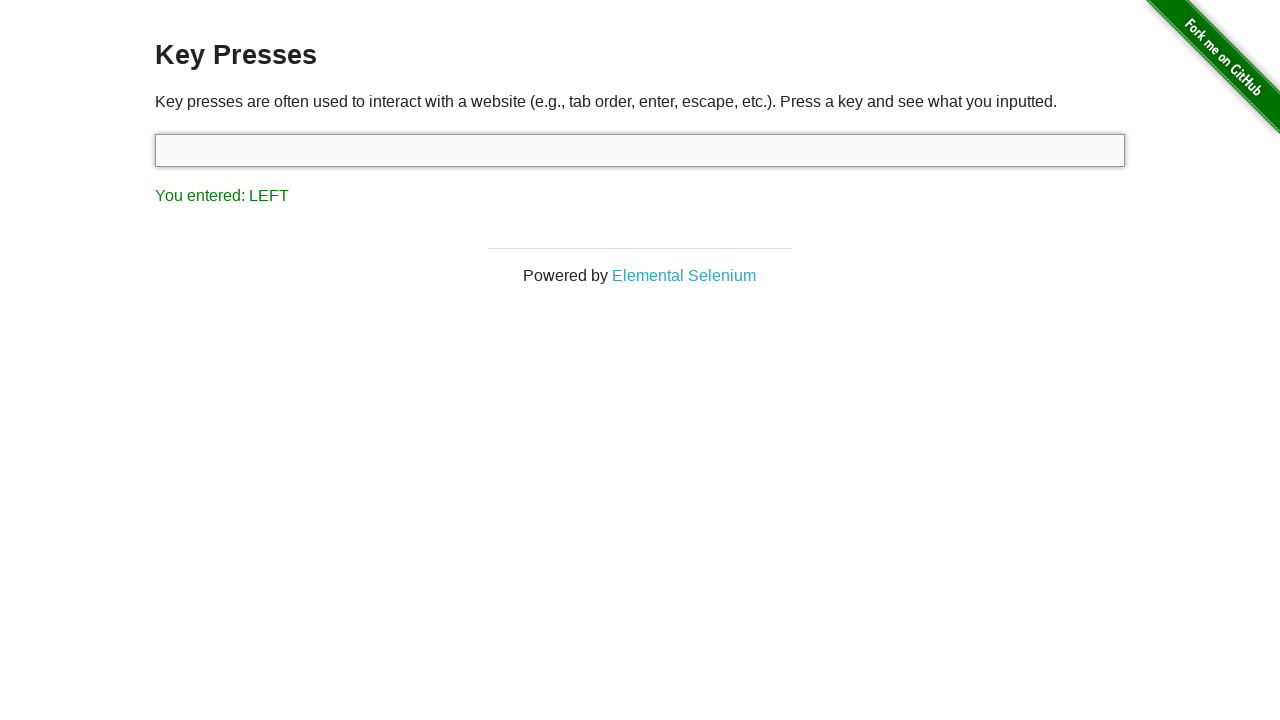

Verified LEFT arrow key was correctly registered in result
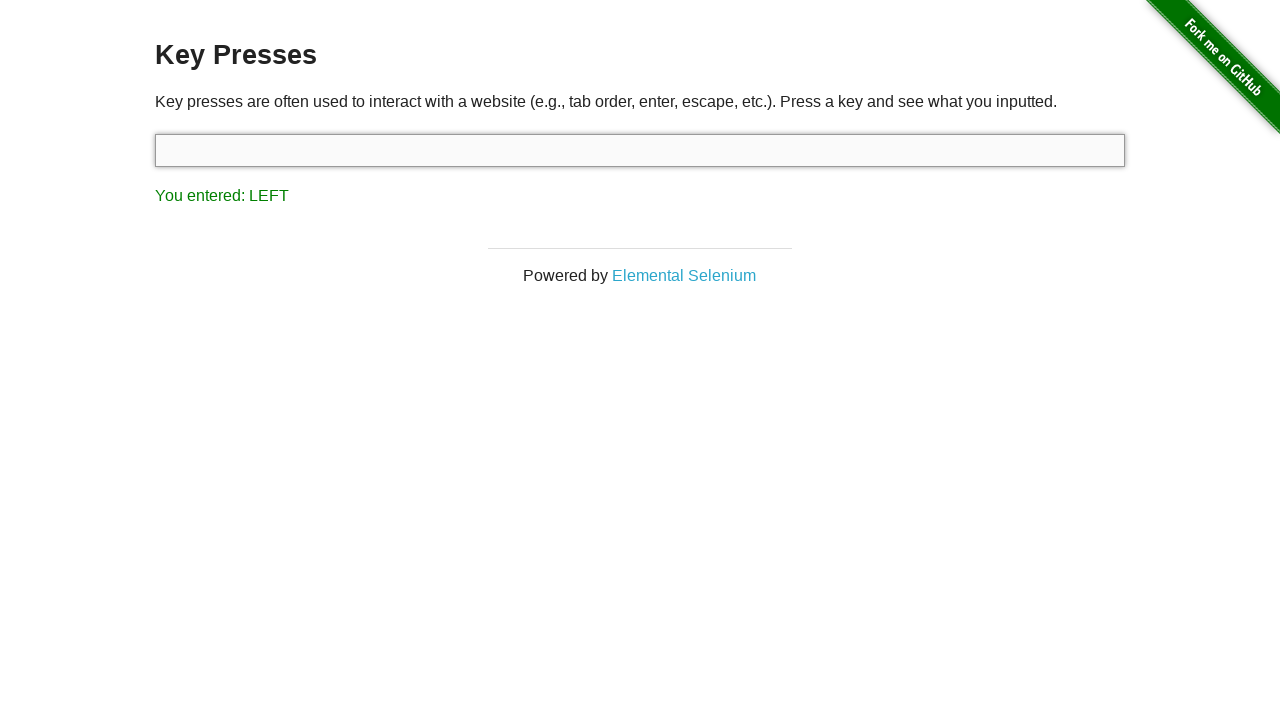

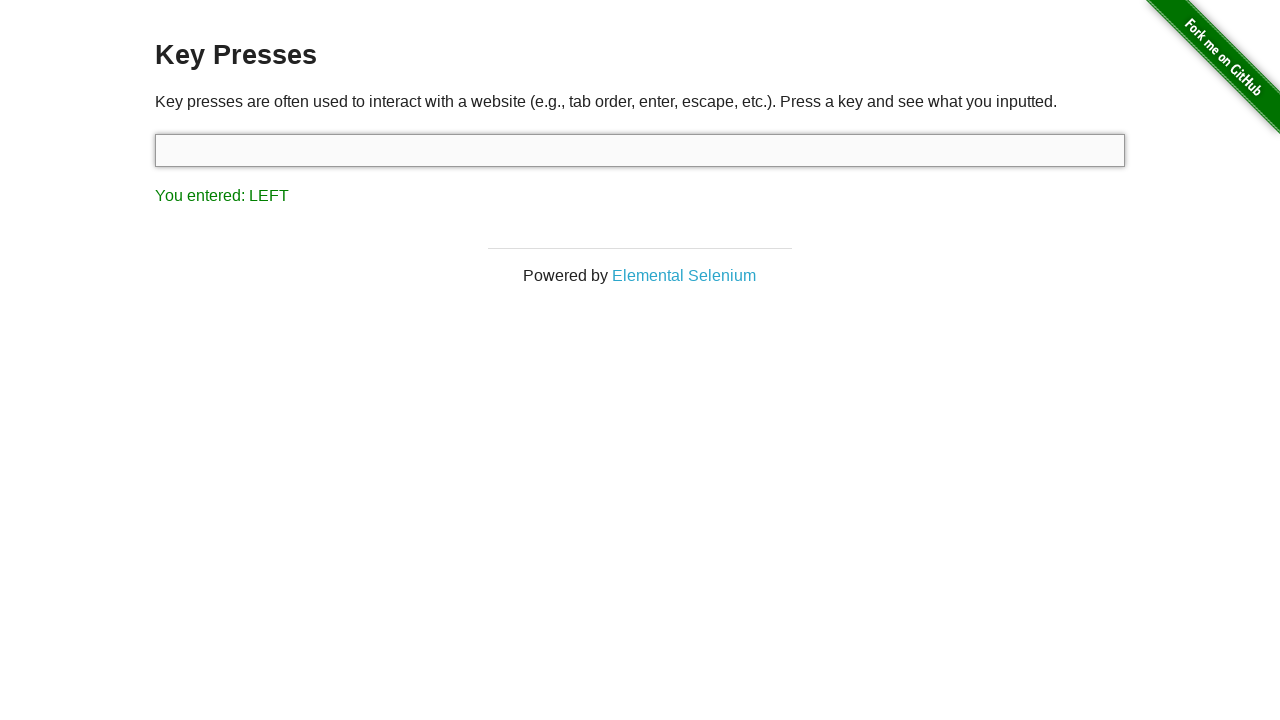